Tests checkbox interaction by finding all checkboxes on the page and clicking those with values "option1" or "option2", then verifying they are selected.

Starting URL: https://rahulshettyacademy.com/AutomationPractice/

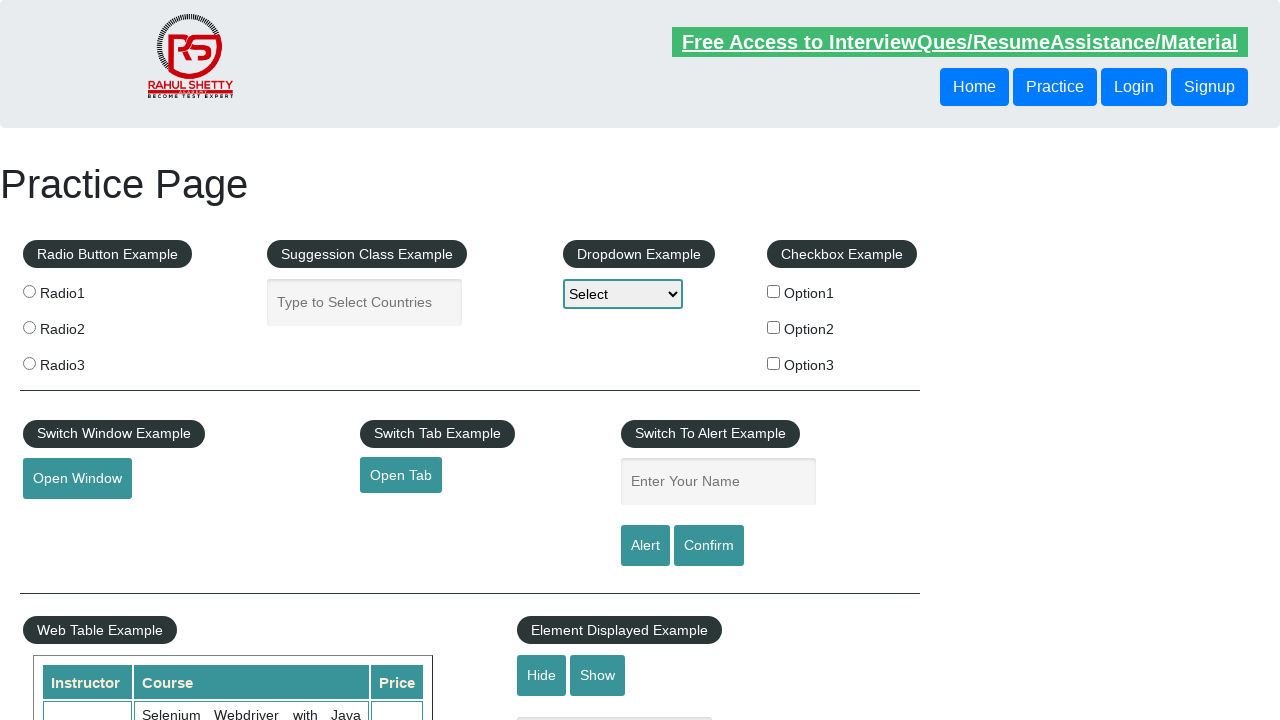

Navigated to AutomationPractice page
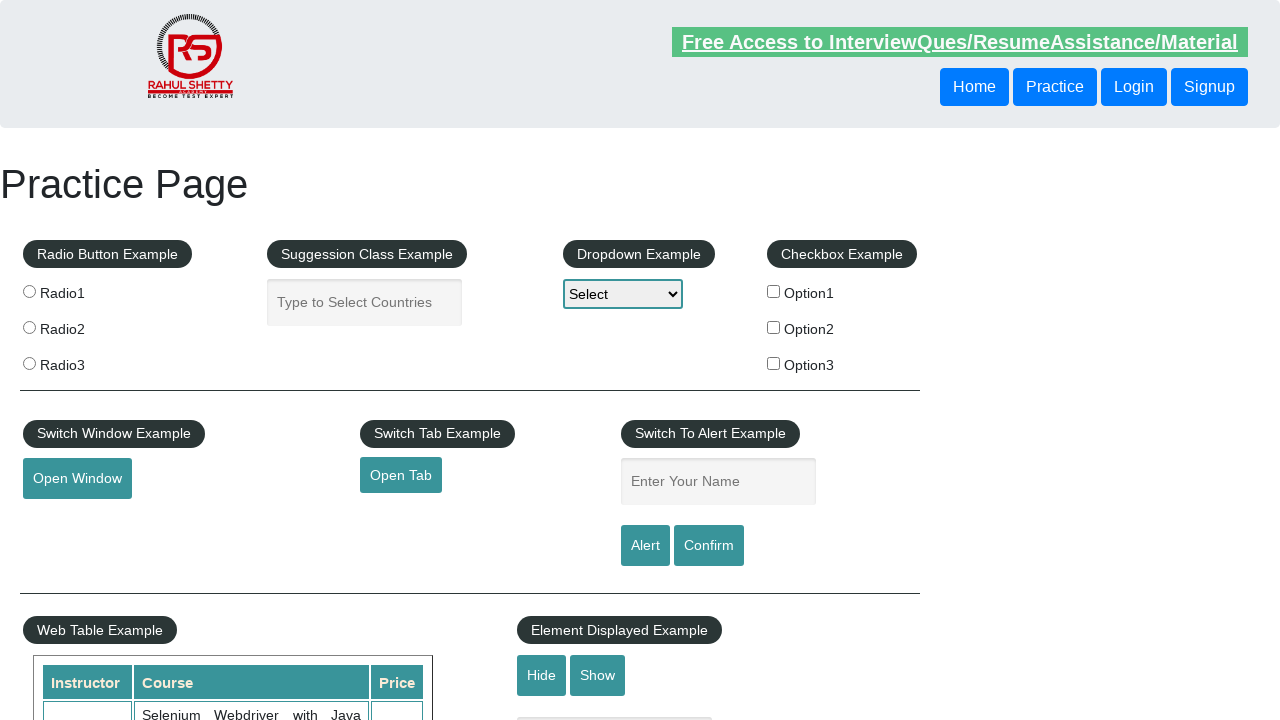

Checkboxes loaded on the page
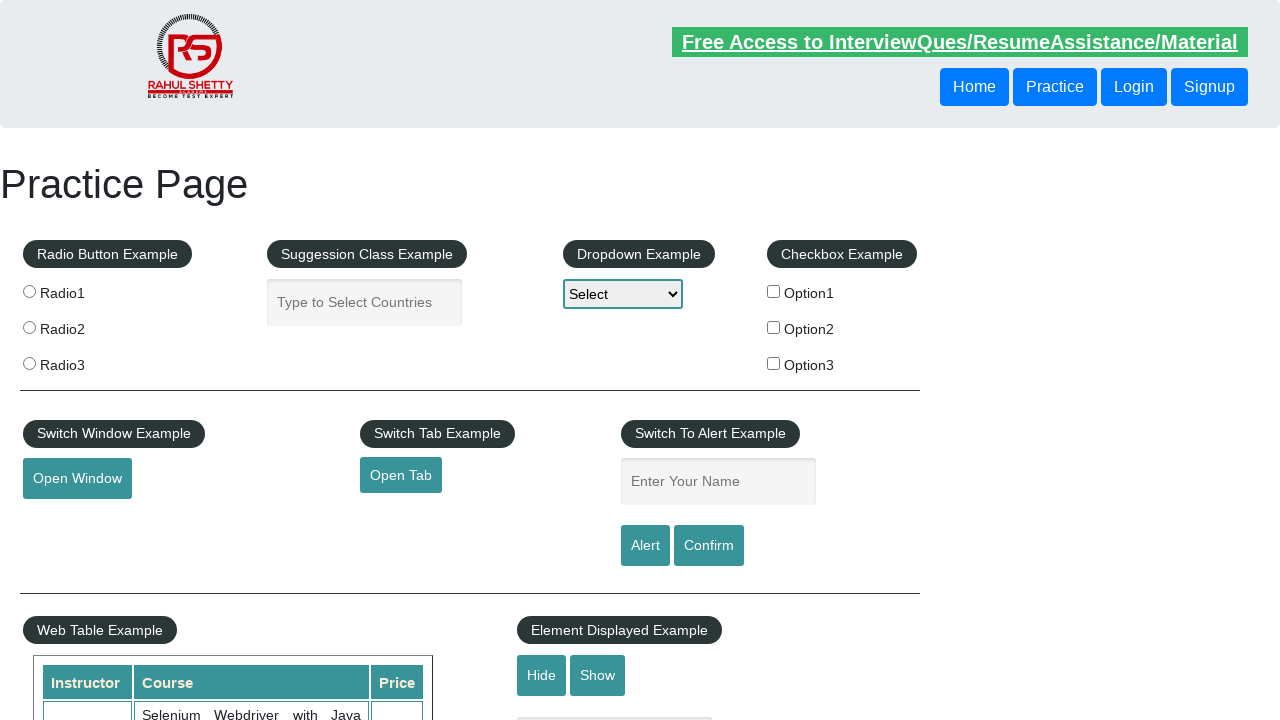

Located all checkbox elements
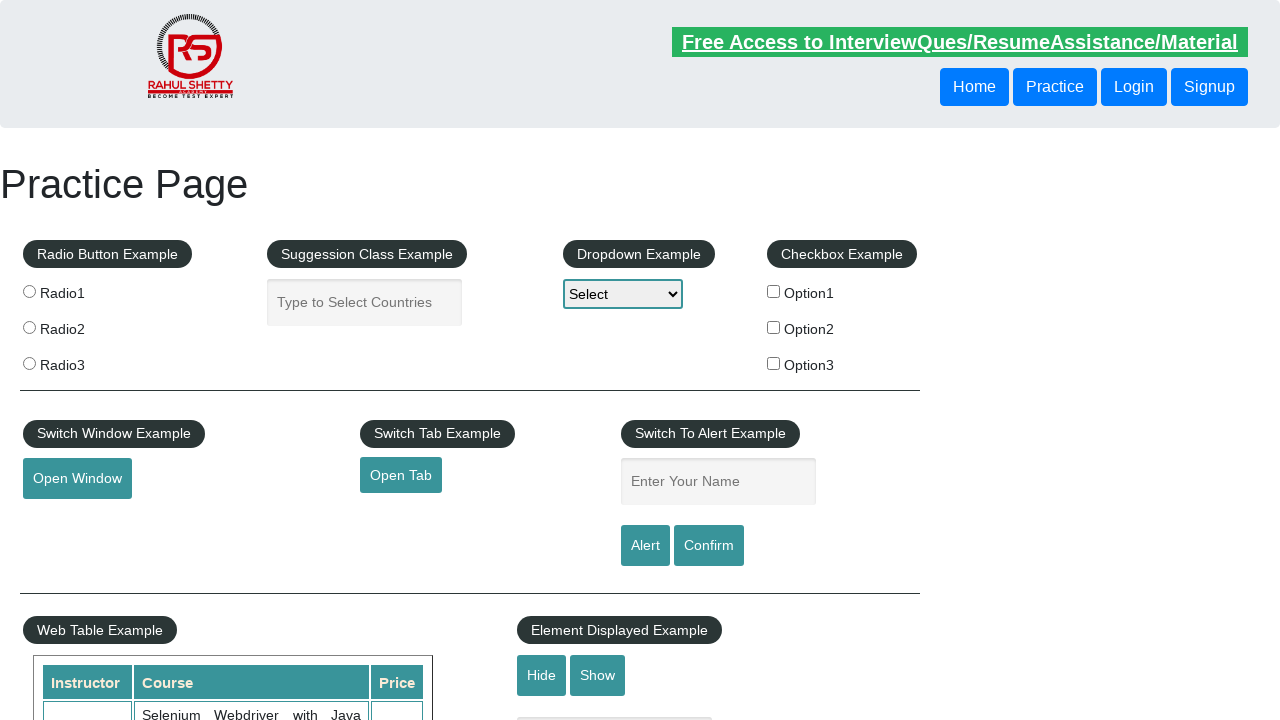

Found 3 checkboxes on the page
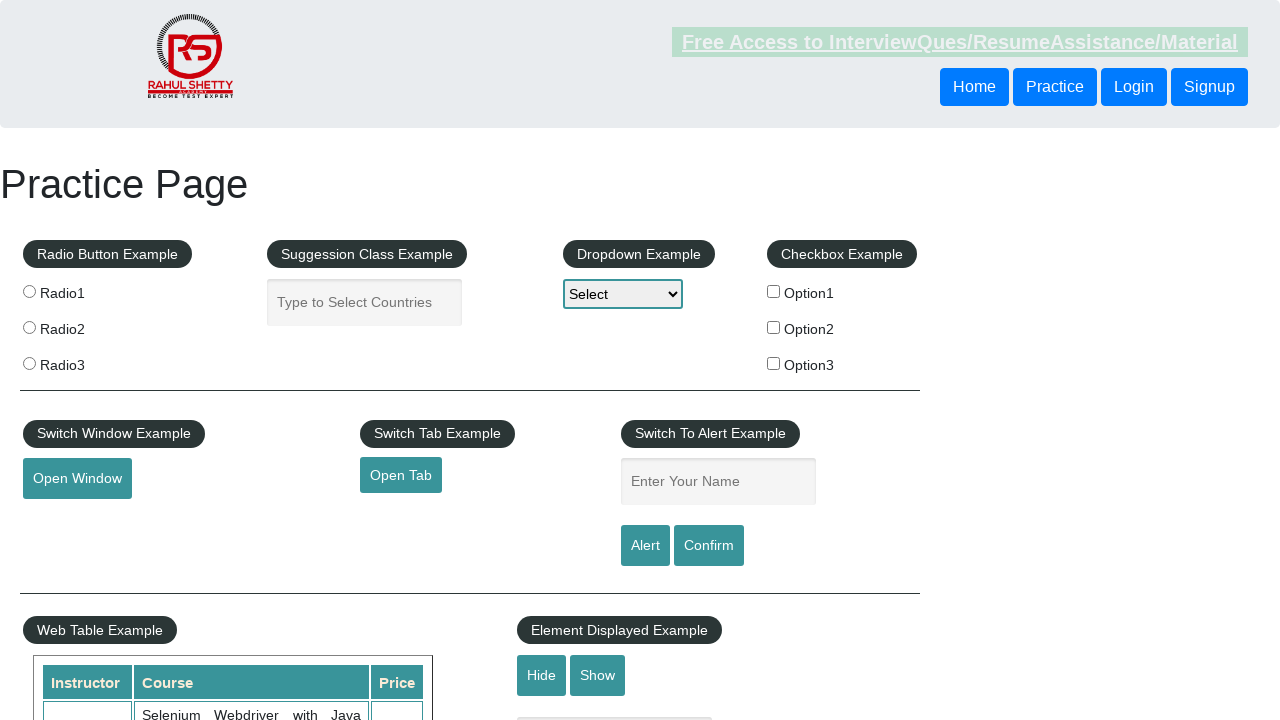

Clicked checkbox with value 'option1' at (774, 291) on input[type='checkbox'] >> nth=0
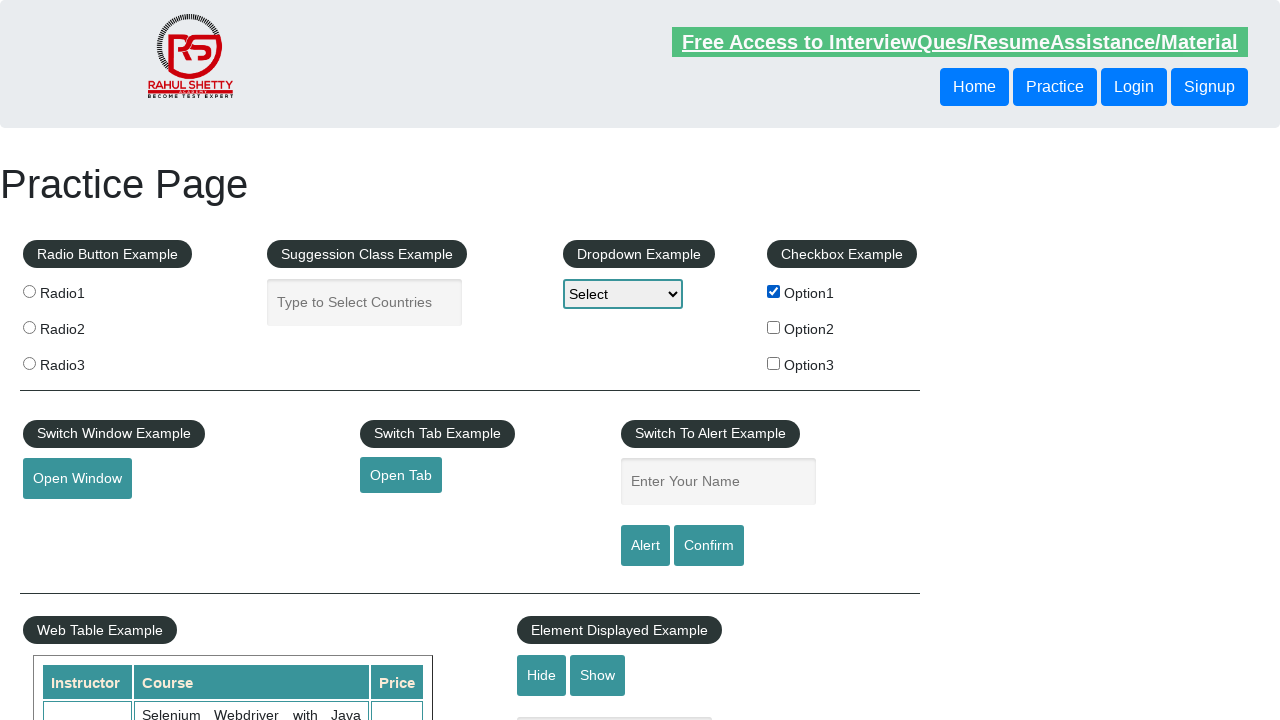

Clicked checkbox with value 'option2' at (774, 327) on input[type='checkbox'] >> nth=1
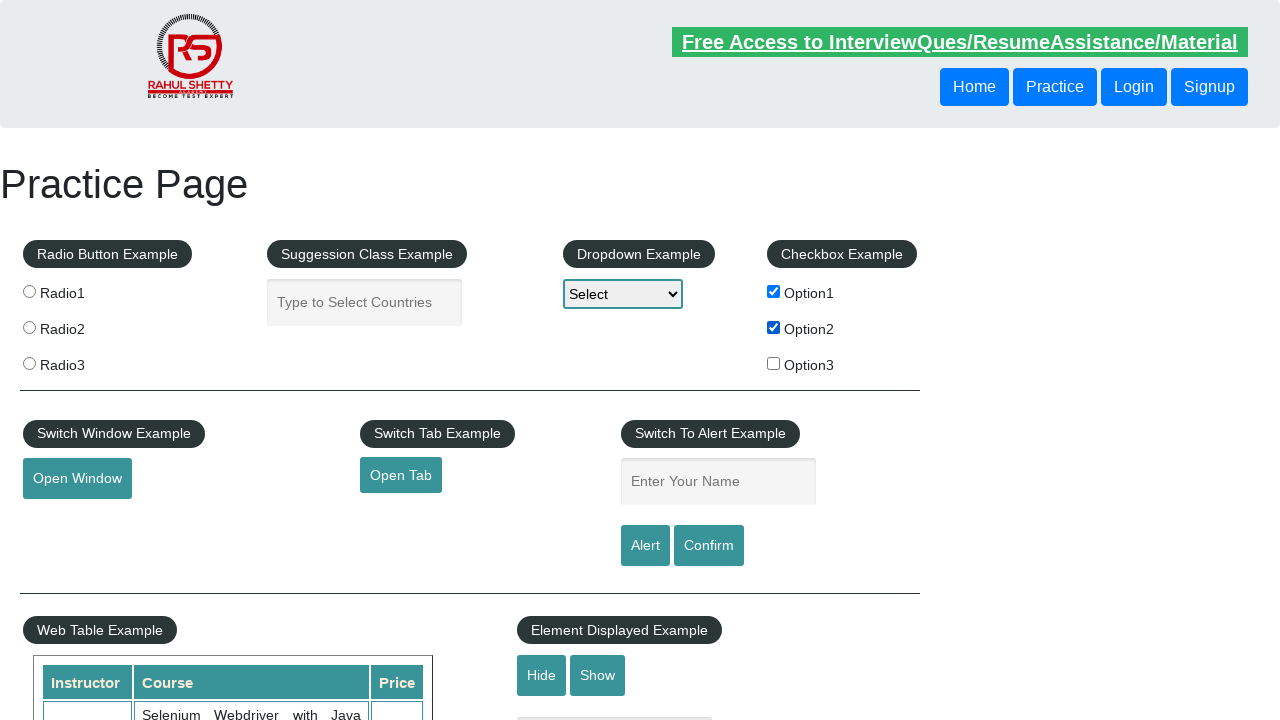

Verified option1 checkbox is selected
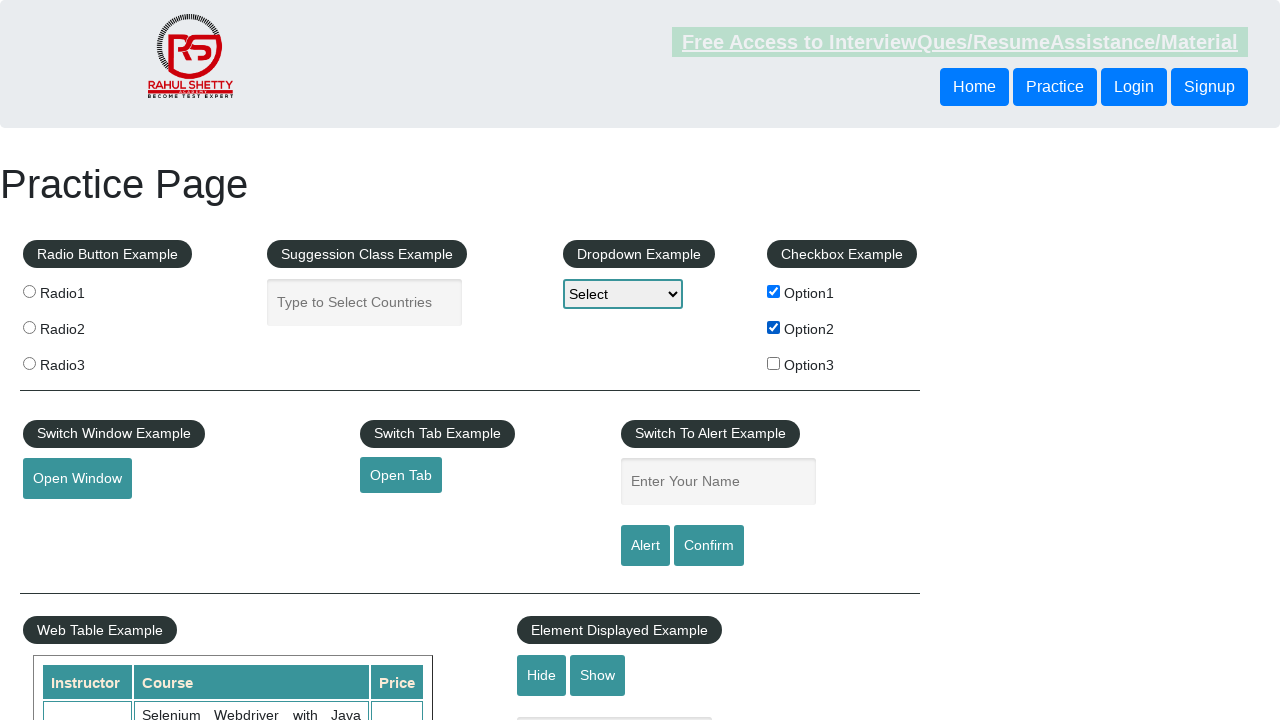

Verified option2 checkbox is selected
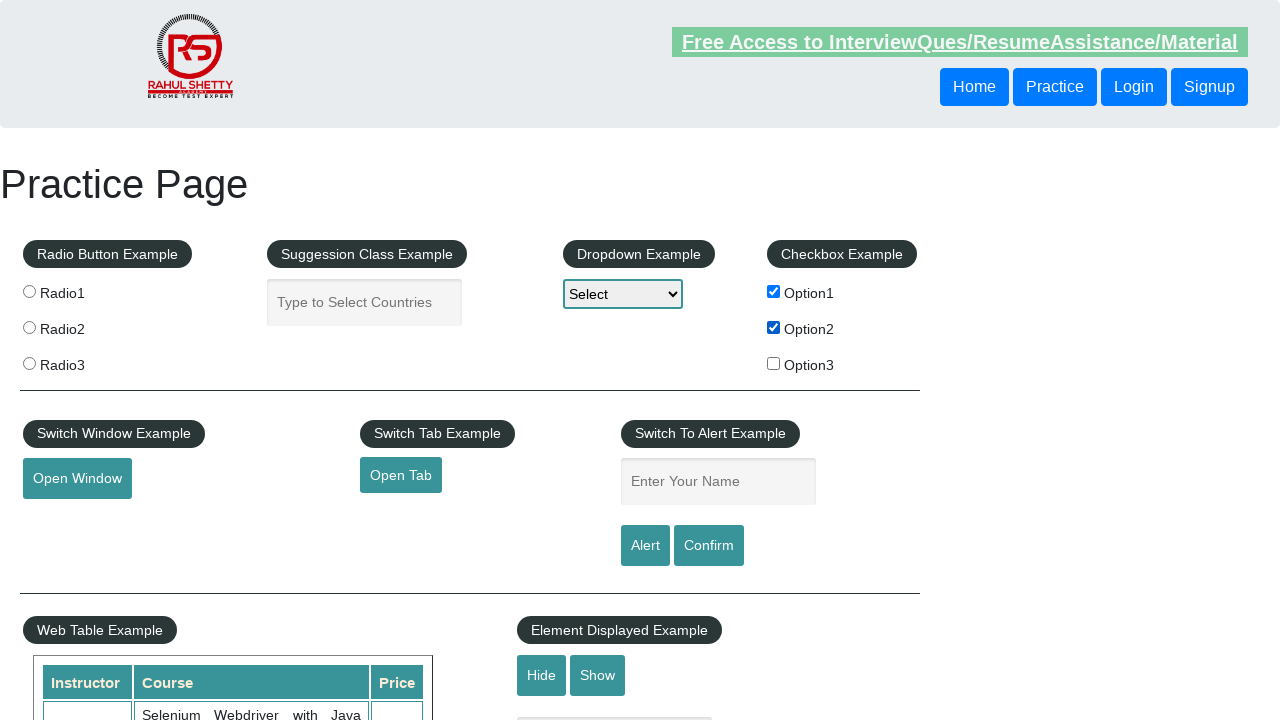

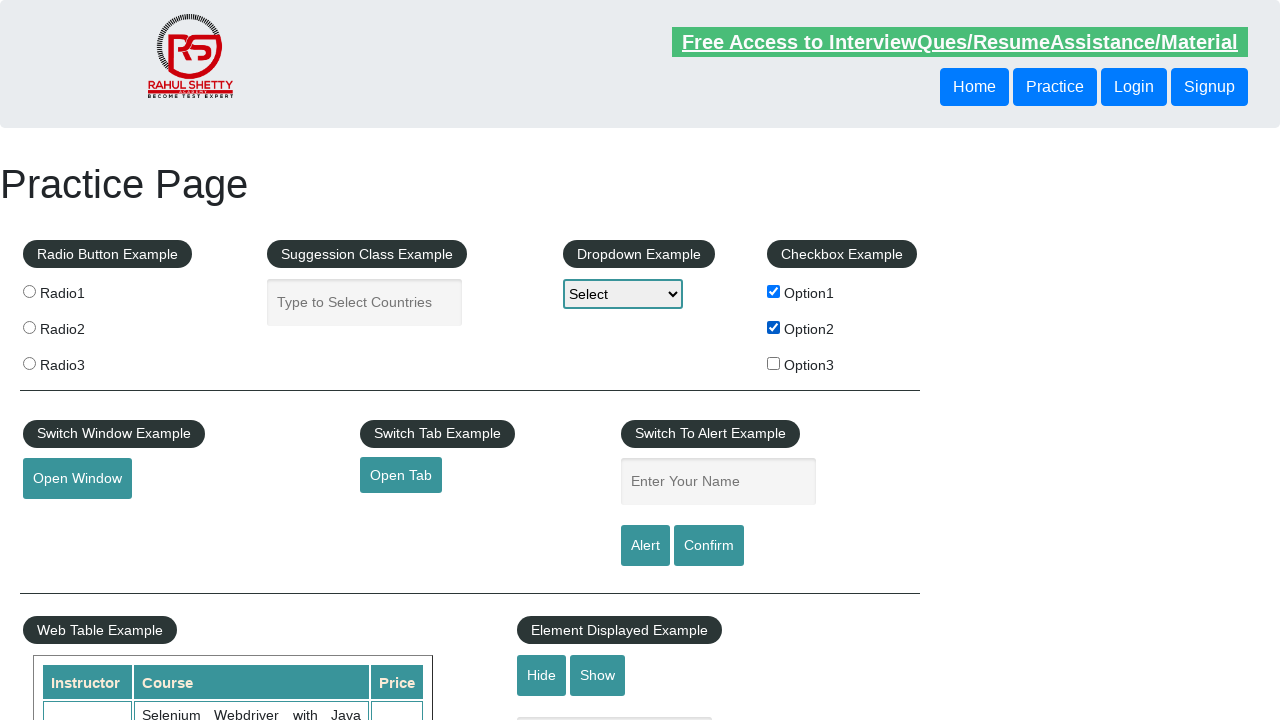